Tests interaction with shadow DOM elements by filling a username input field that is inside a shadow root

Starting URL: https://demoapps.qspiders.com/ui/shadow?sublist=0

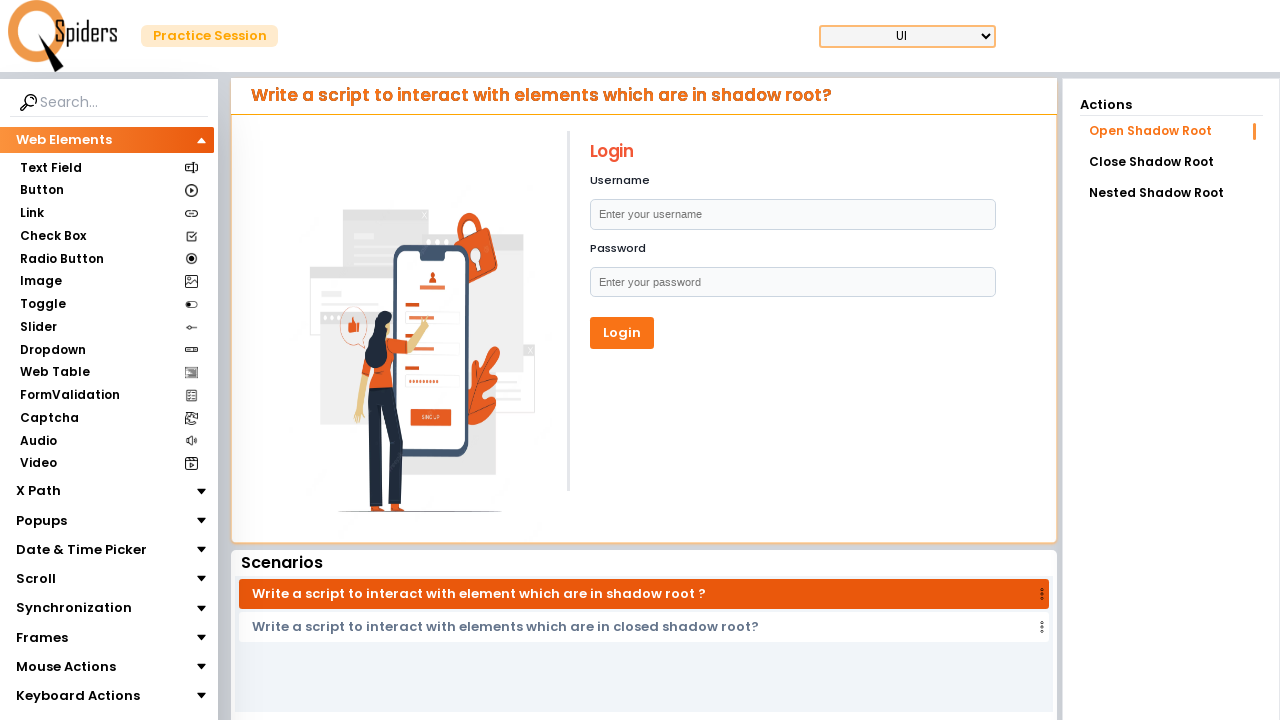

Located shadow host element with class 'my-3'
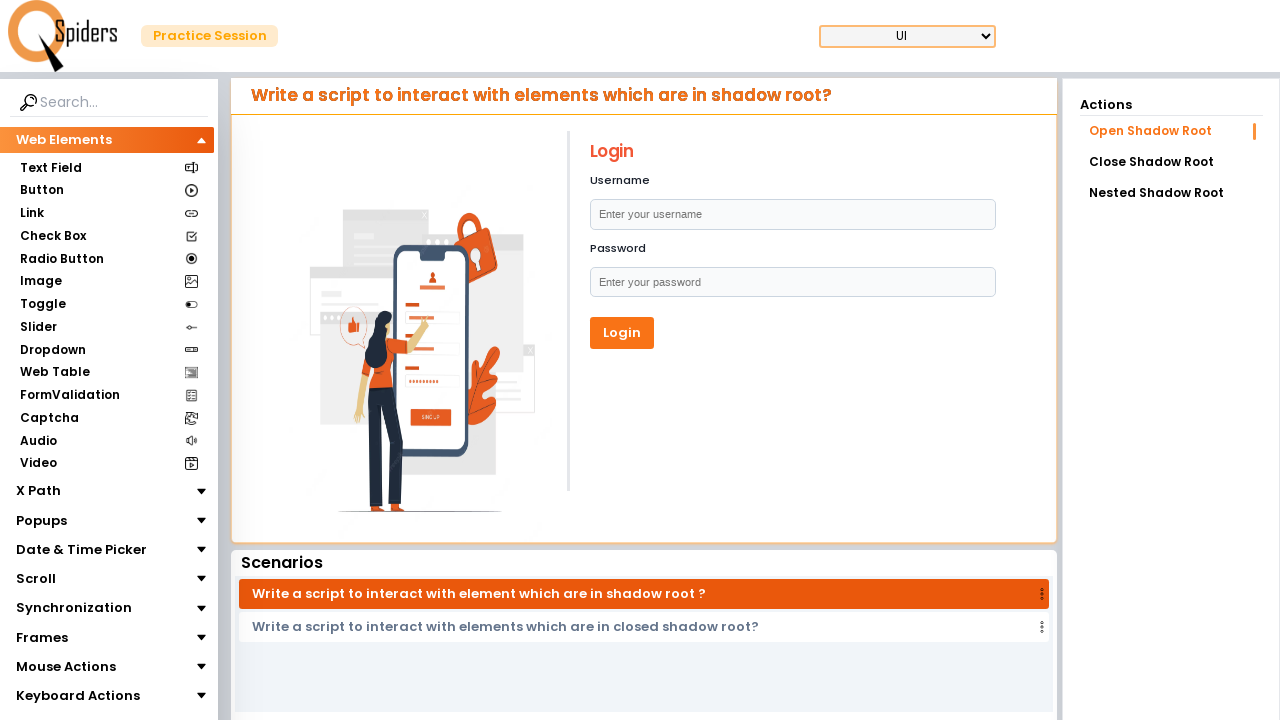

Filled username input field inside shadow DOM with 'admin'
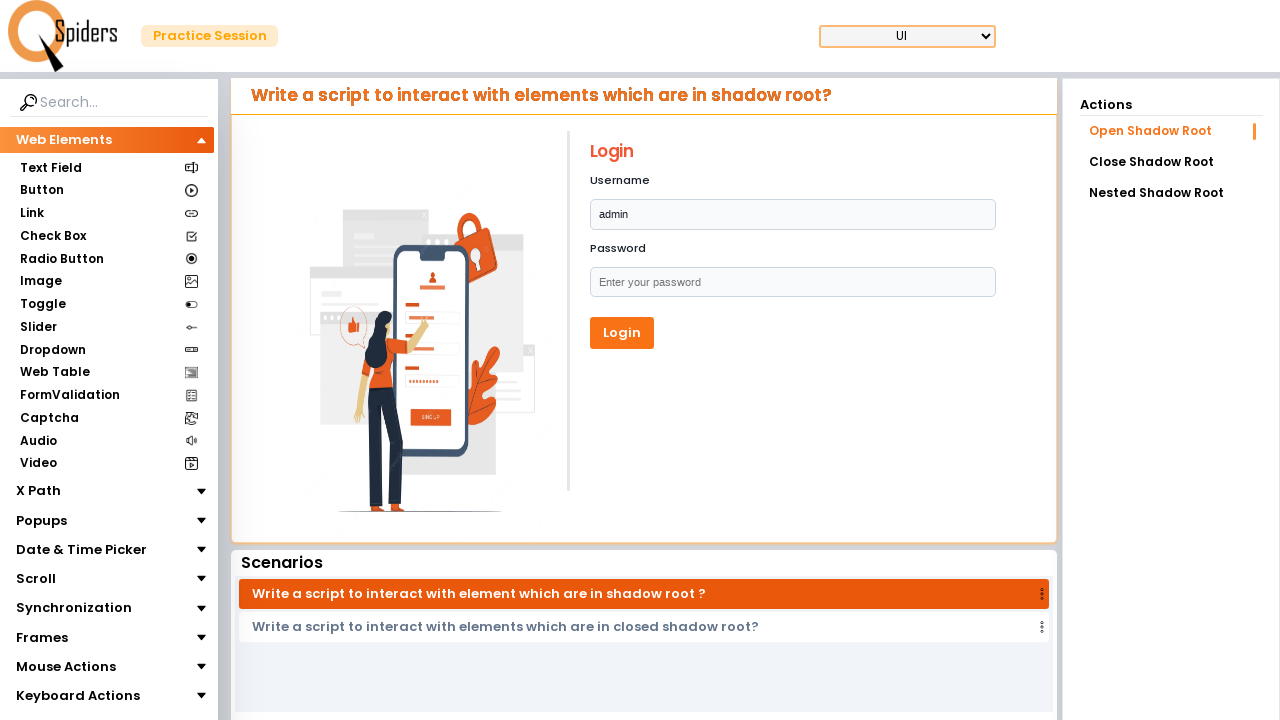

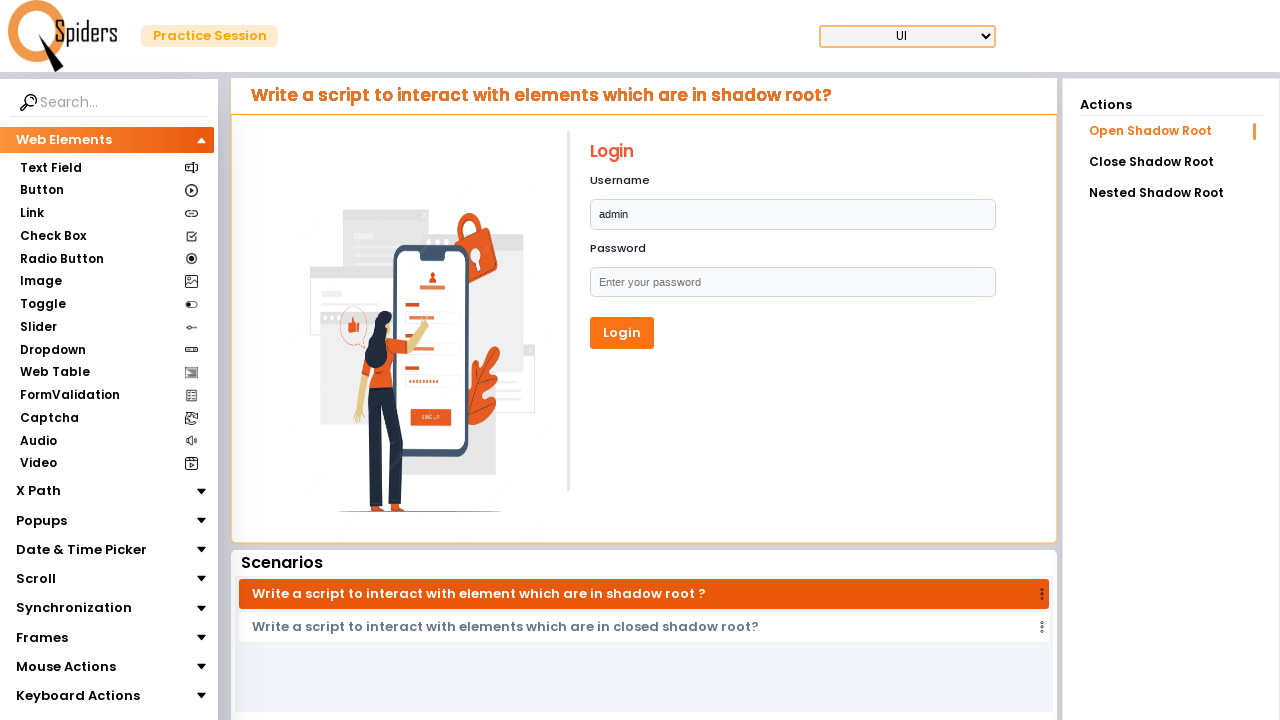